Tests the search functionality on Python.org by entering a search query "pycon" and submitting the search form, then verifying results are displayed

Starting URL: http://www.python.org

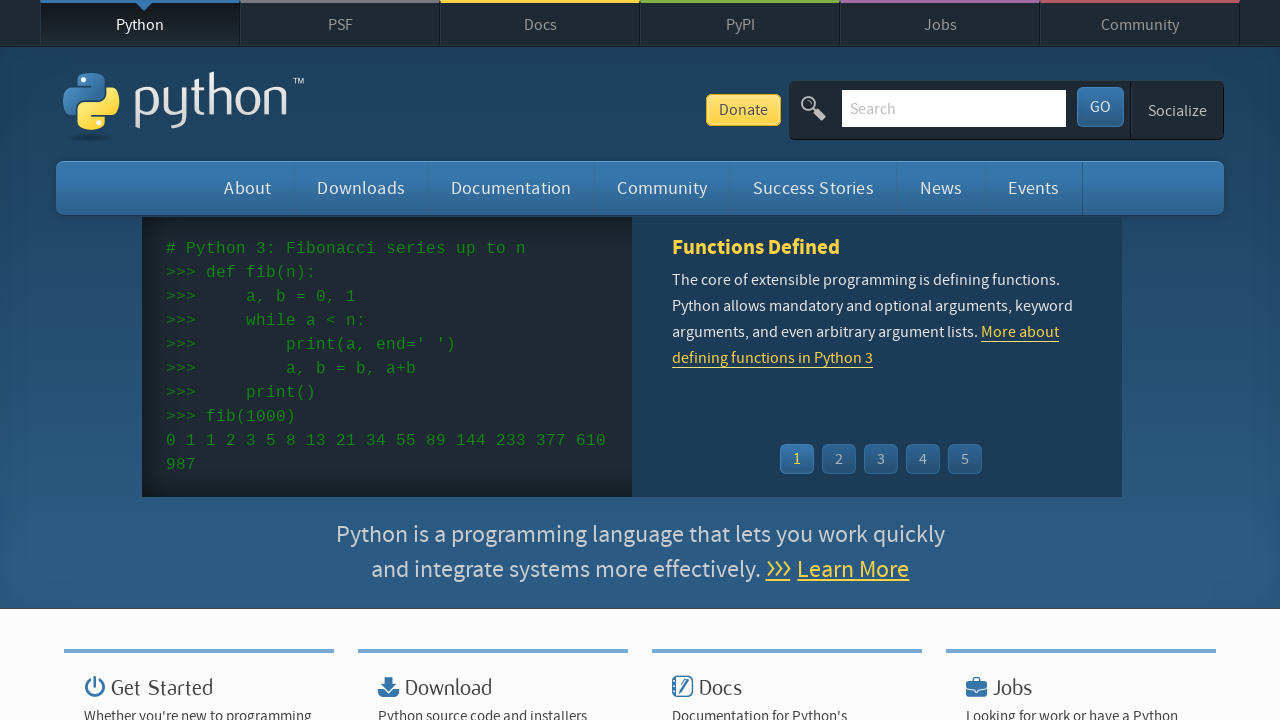

Filled search box with query 'pycon' on input[name='q']
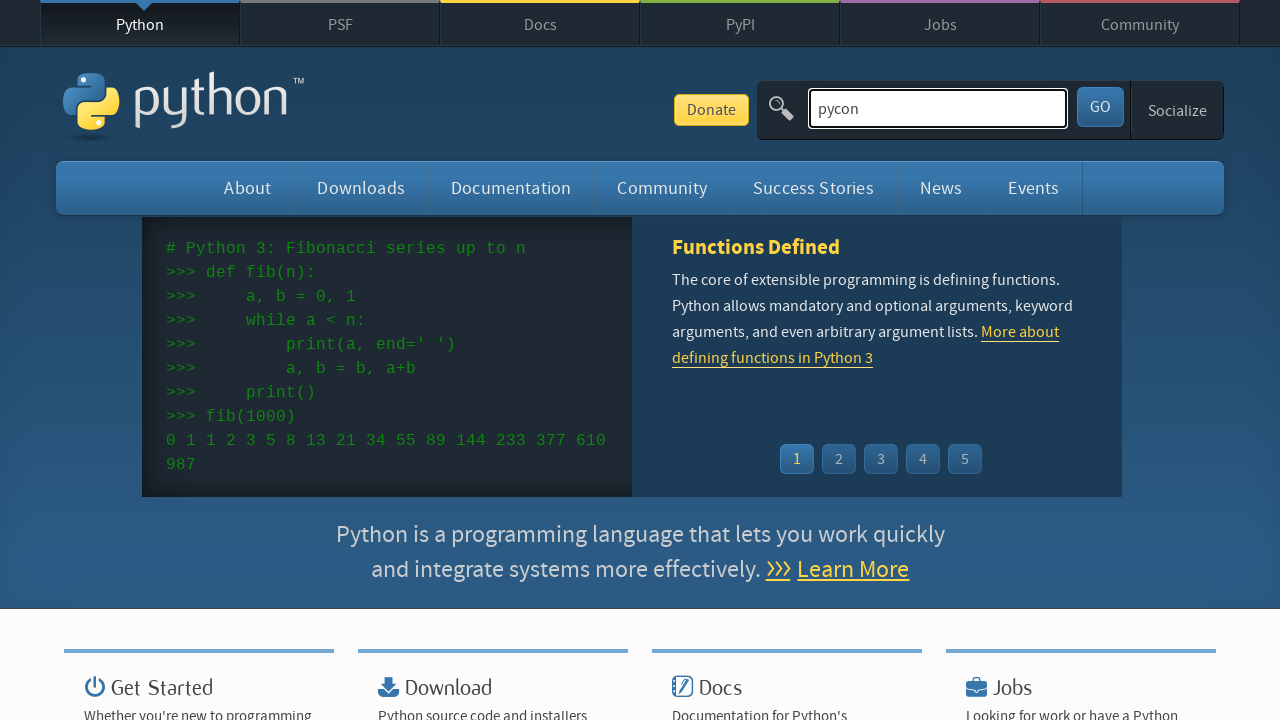

Pressed Enter to submit search form on input[name='q']
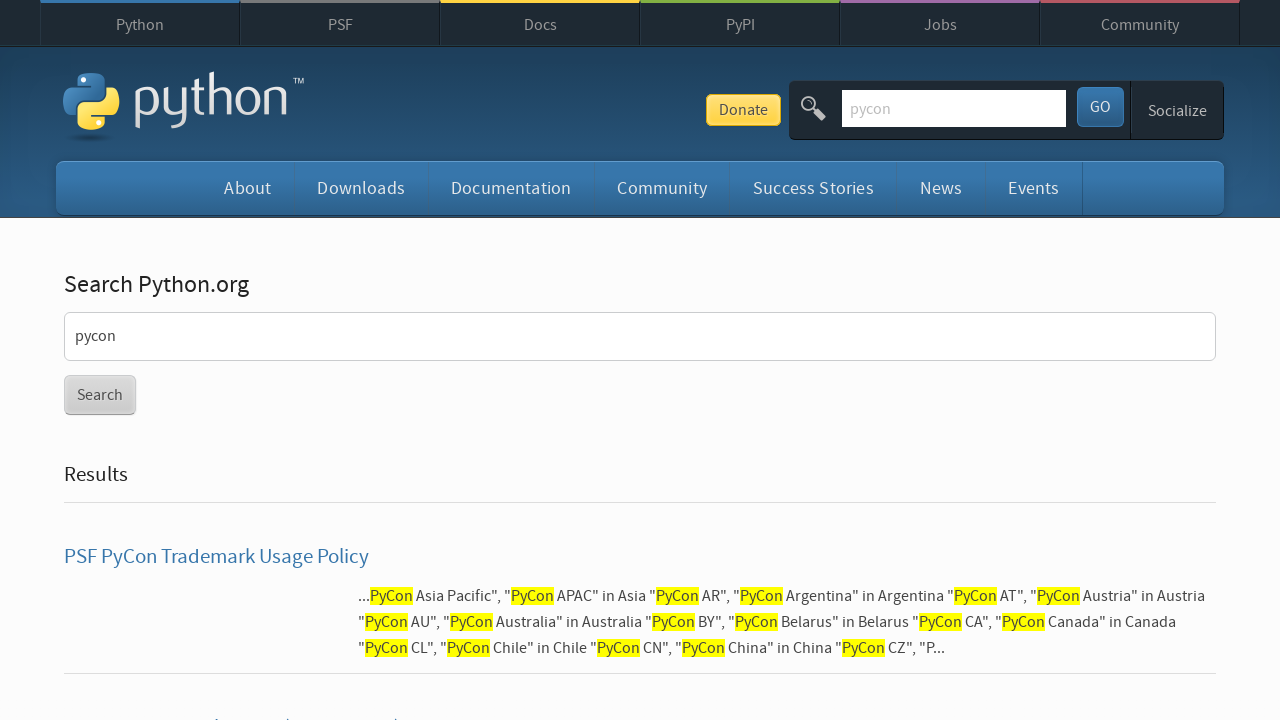

Search results page loaded and network became idle
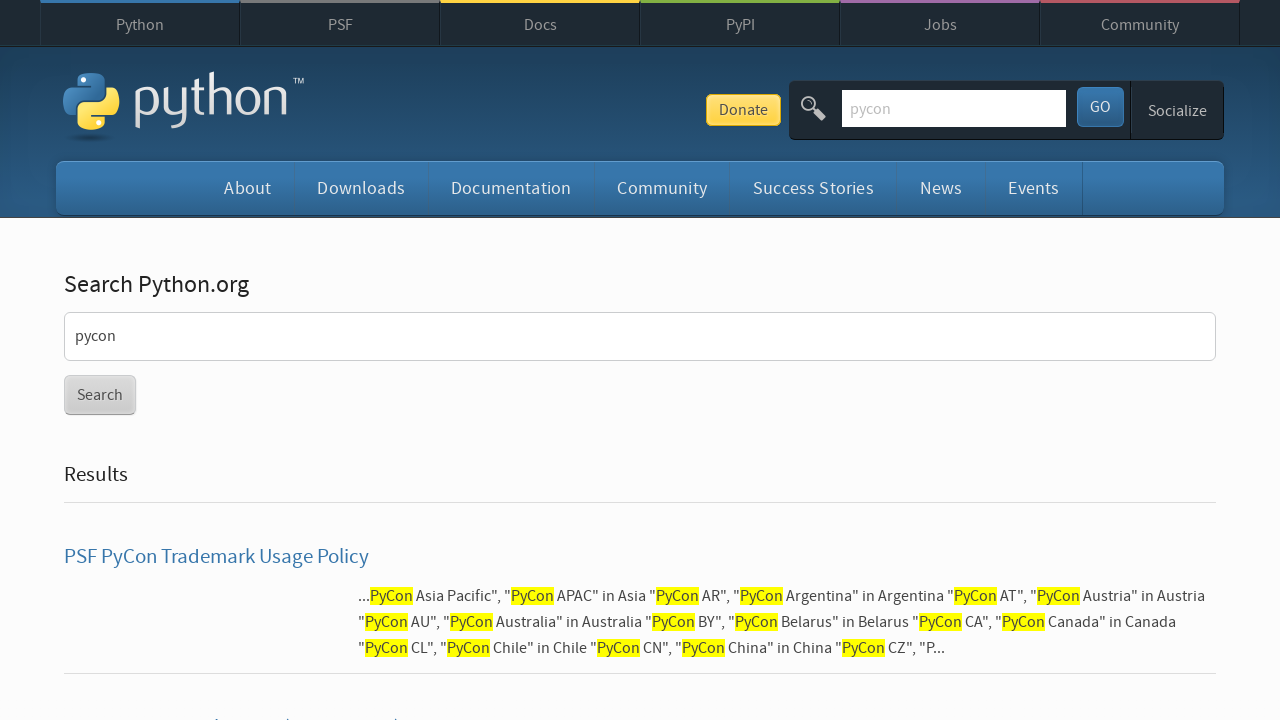

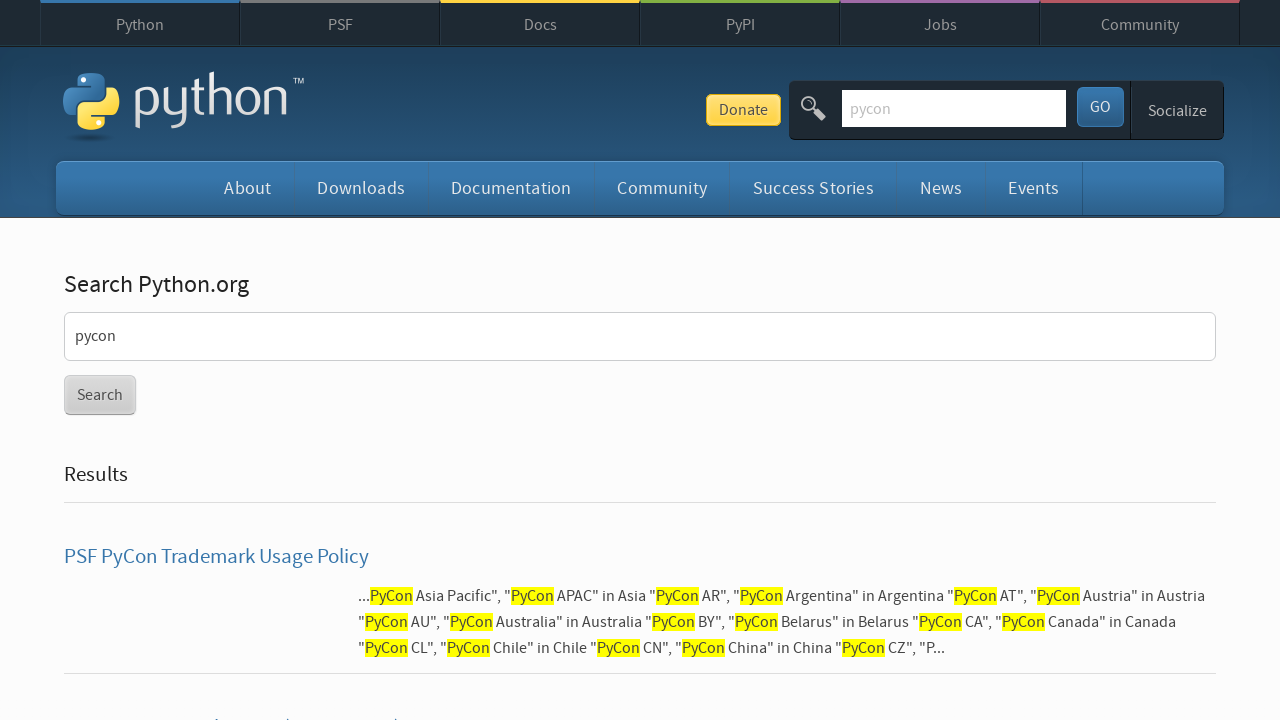